Tests a Todo application by adding a new task, marking it as complete, and then deleting it

Starting URL: https://todomvc.com/examples/react/dist/

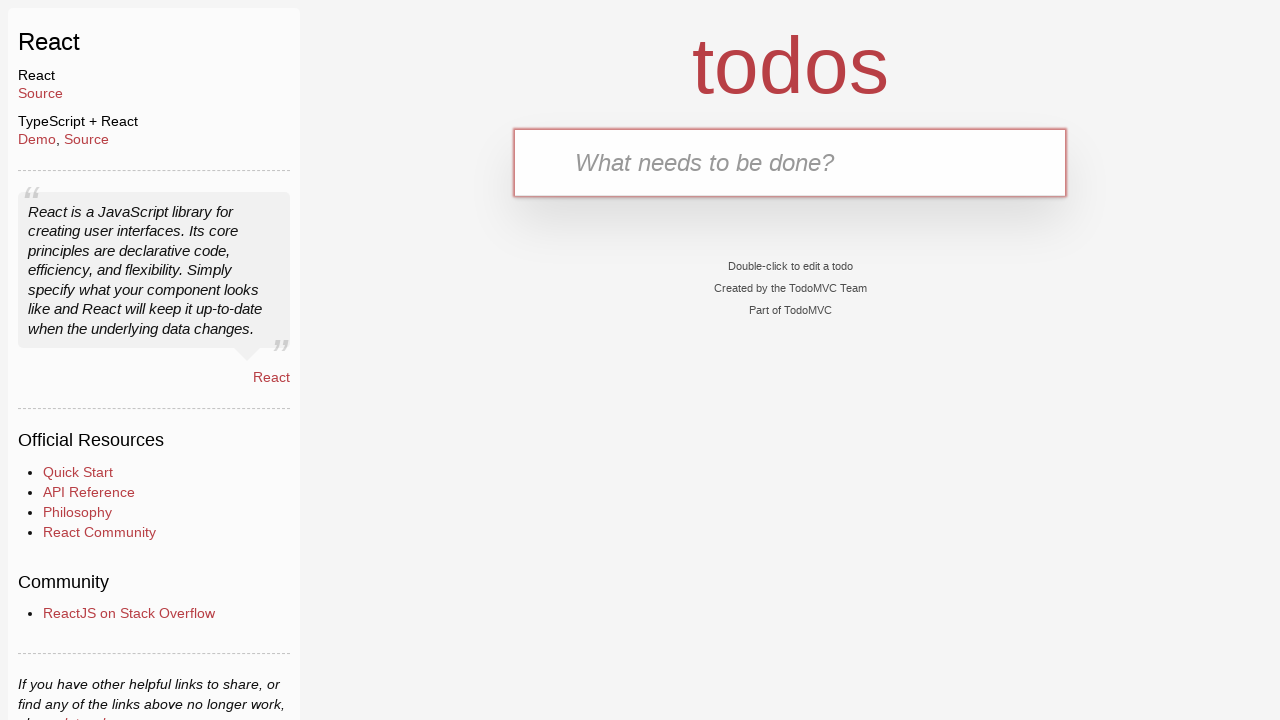

Filled new todo input field with 'Buy Milk' on .new-todo
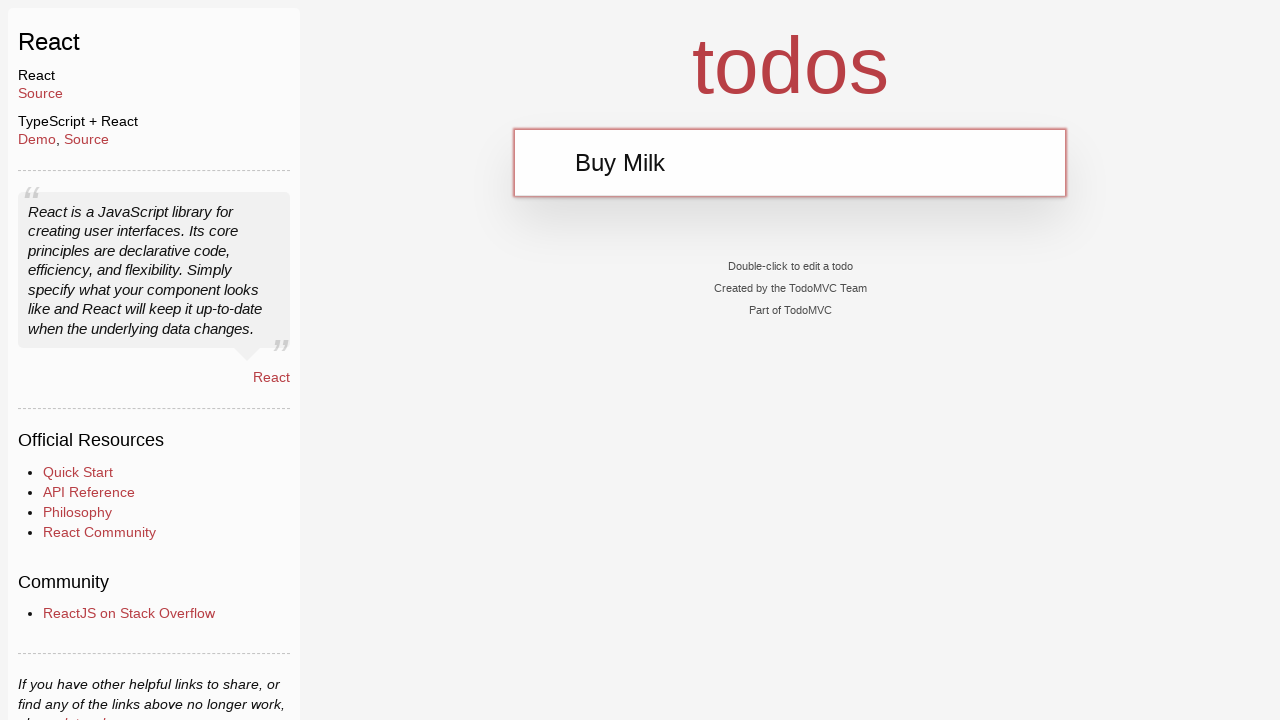

Pressed Enter to add the new todo task on .new-todo
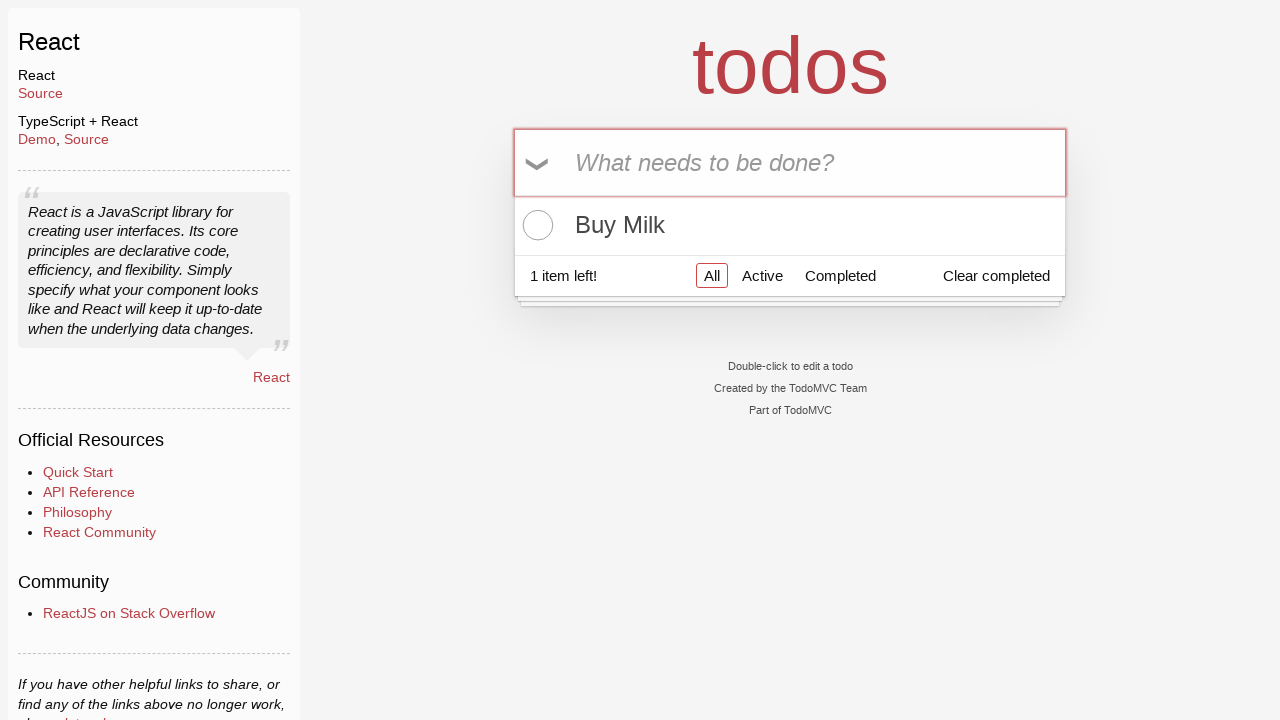

Todo item 'Buy Milk' appeared on the page
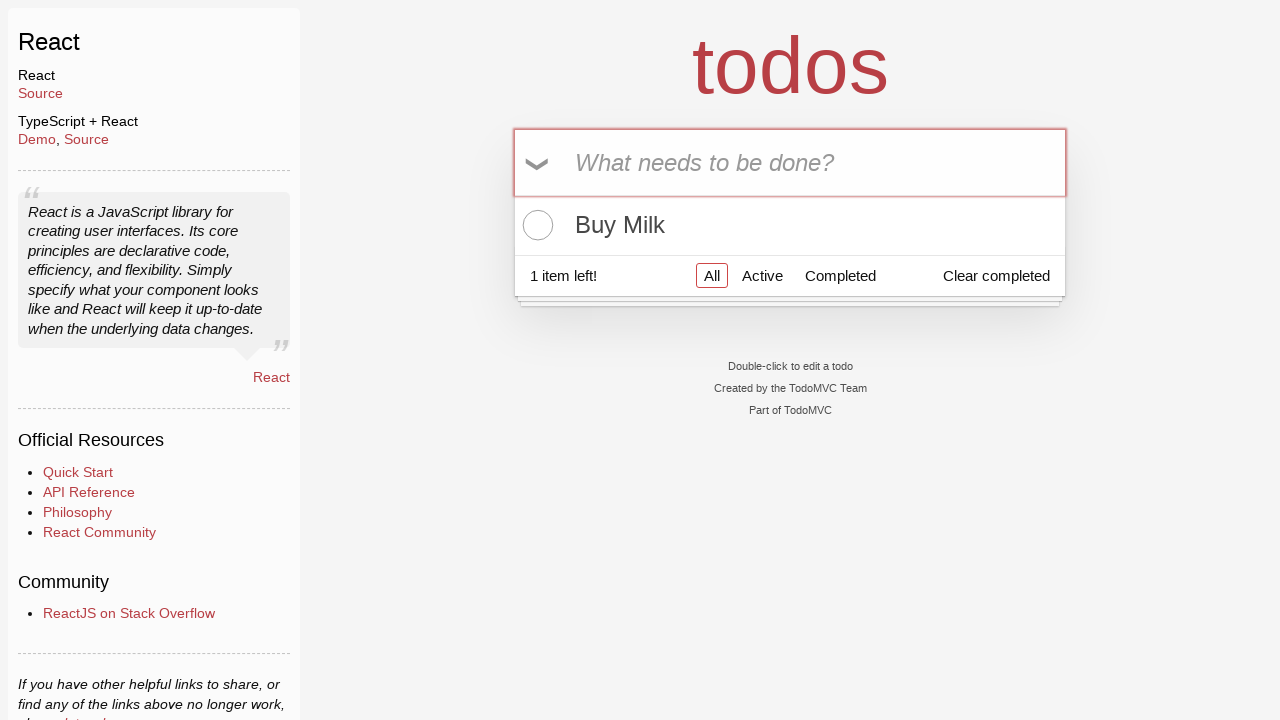

Clicked checkbox to mark todo as complete at (535, 225) on input.toggle
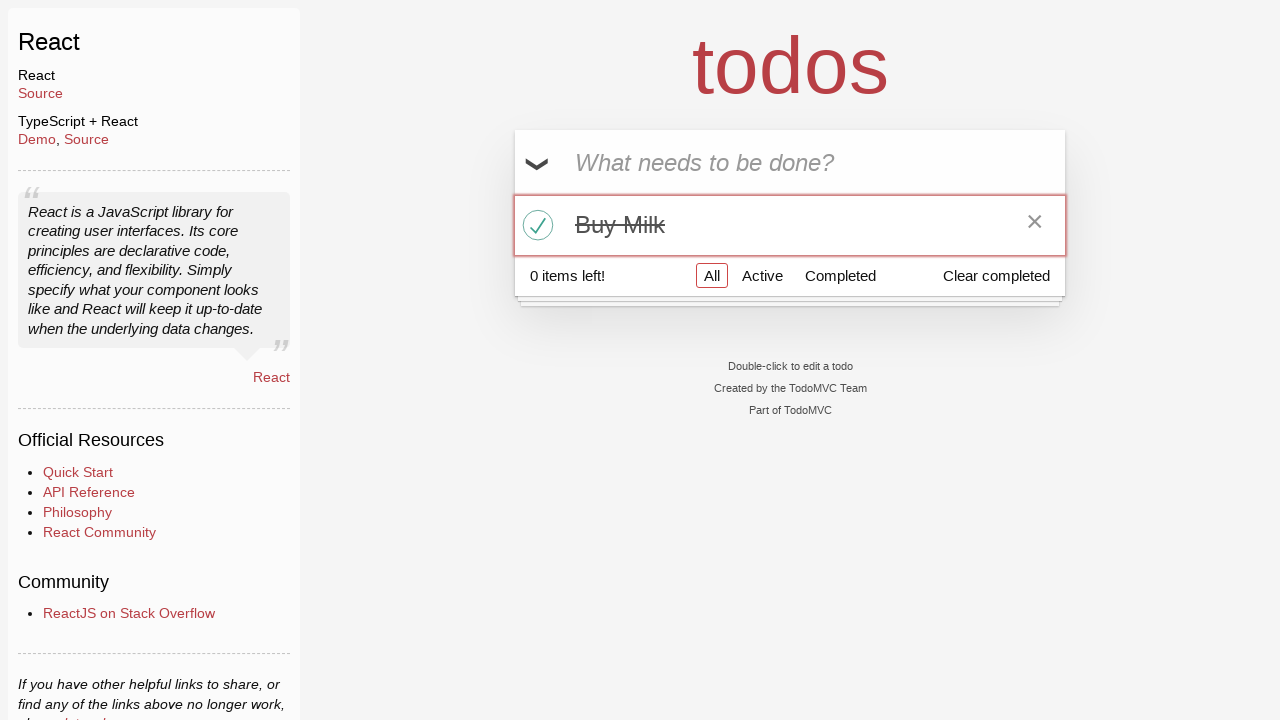

Hovered over todo item to reveal delete button at (790, 225) on xpath=//label[.='Buy Milk']
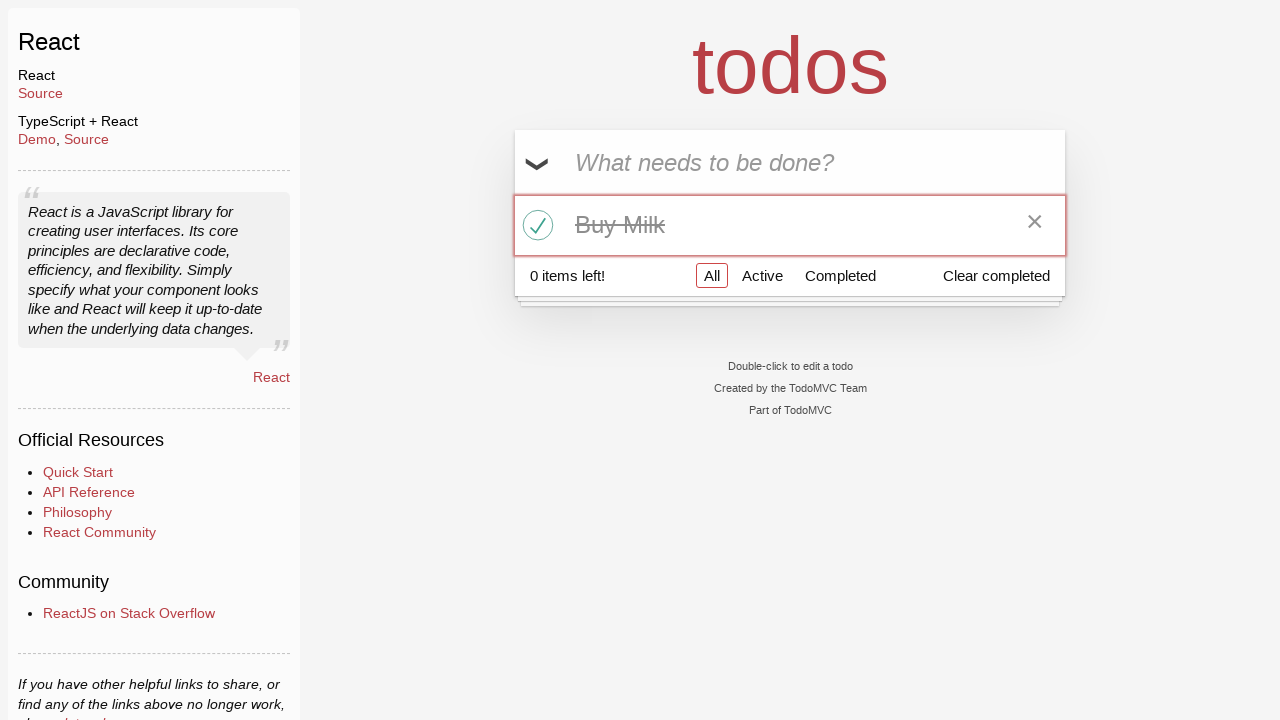

Clicked delete button to remove the todo at (1035, 225) on .destroy
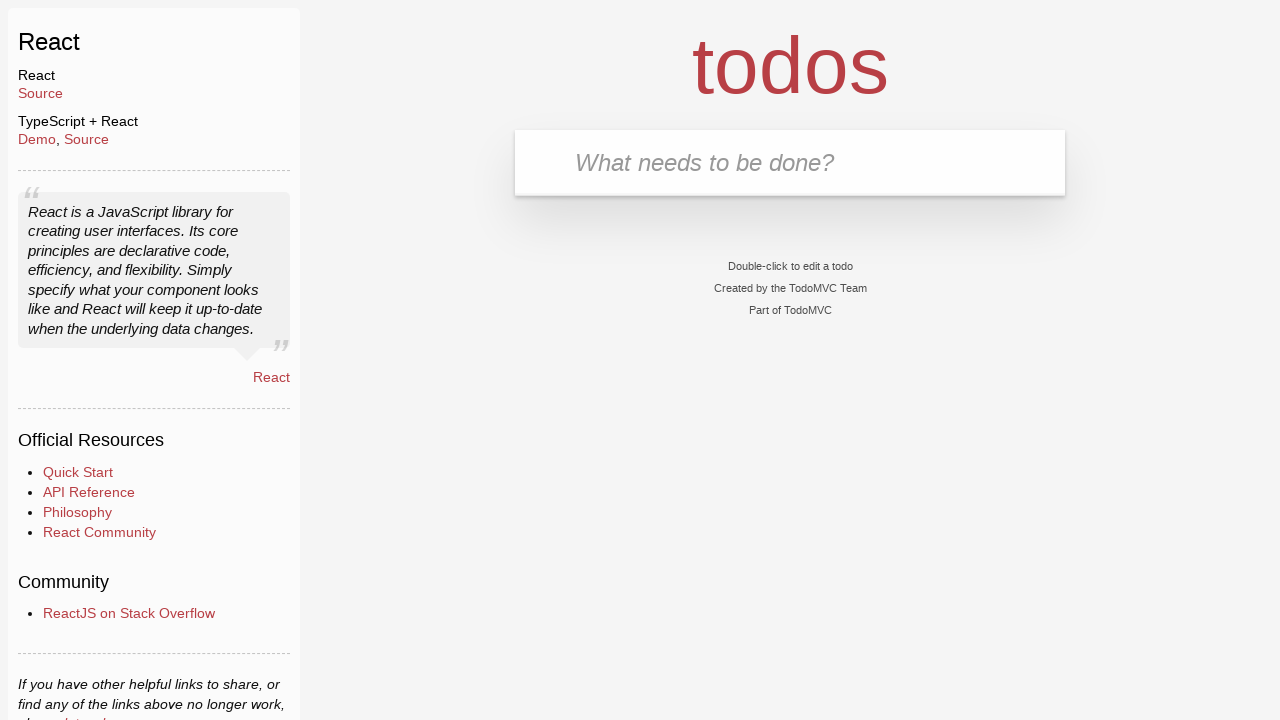

Waited for deletion to complete
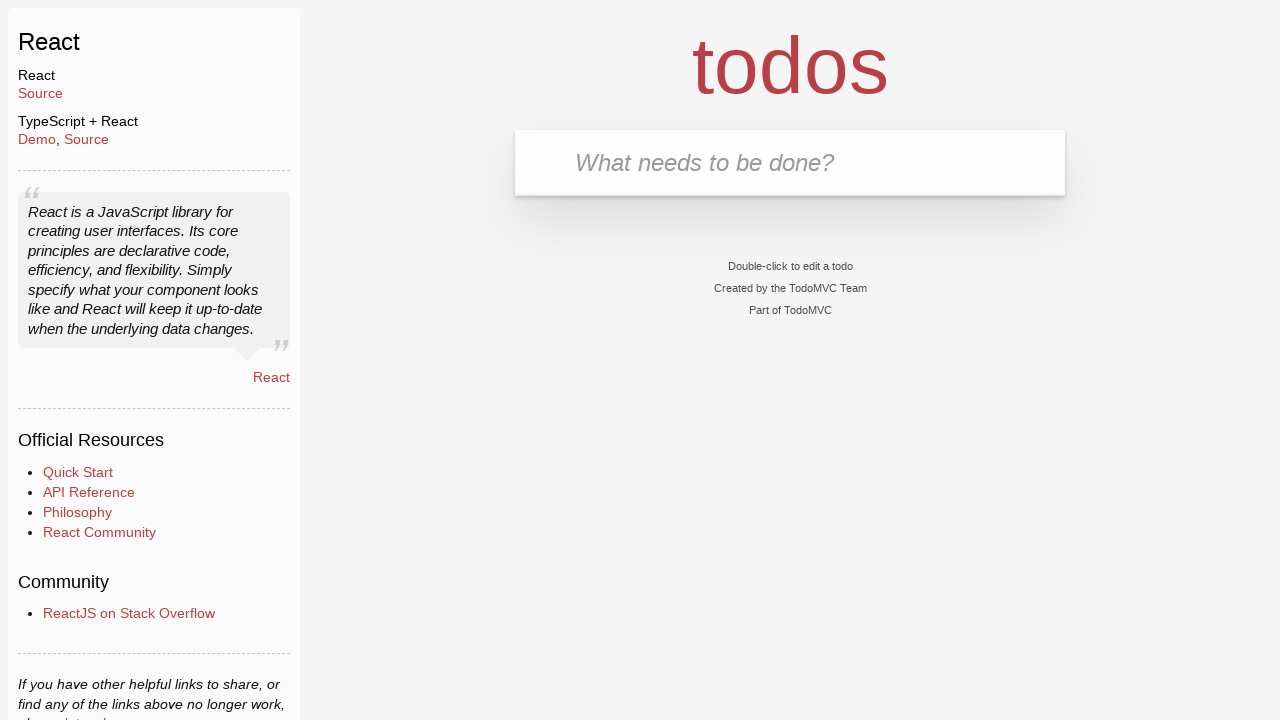

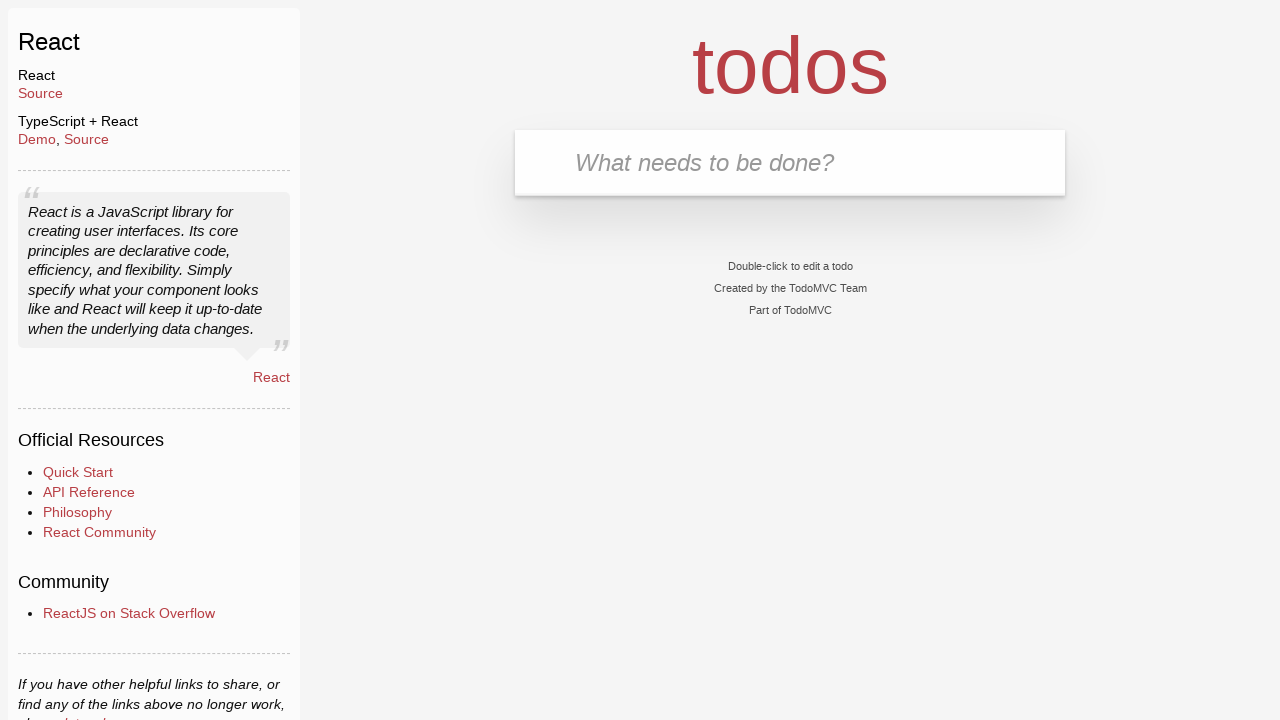